Fills the first name field with uppercase text using SHIFT key and then performs a right-click context menu action

Starting URL: https://awesomeqa.com/practice.html

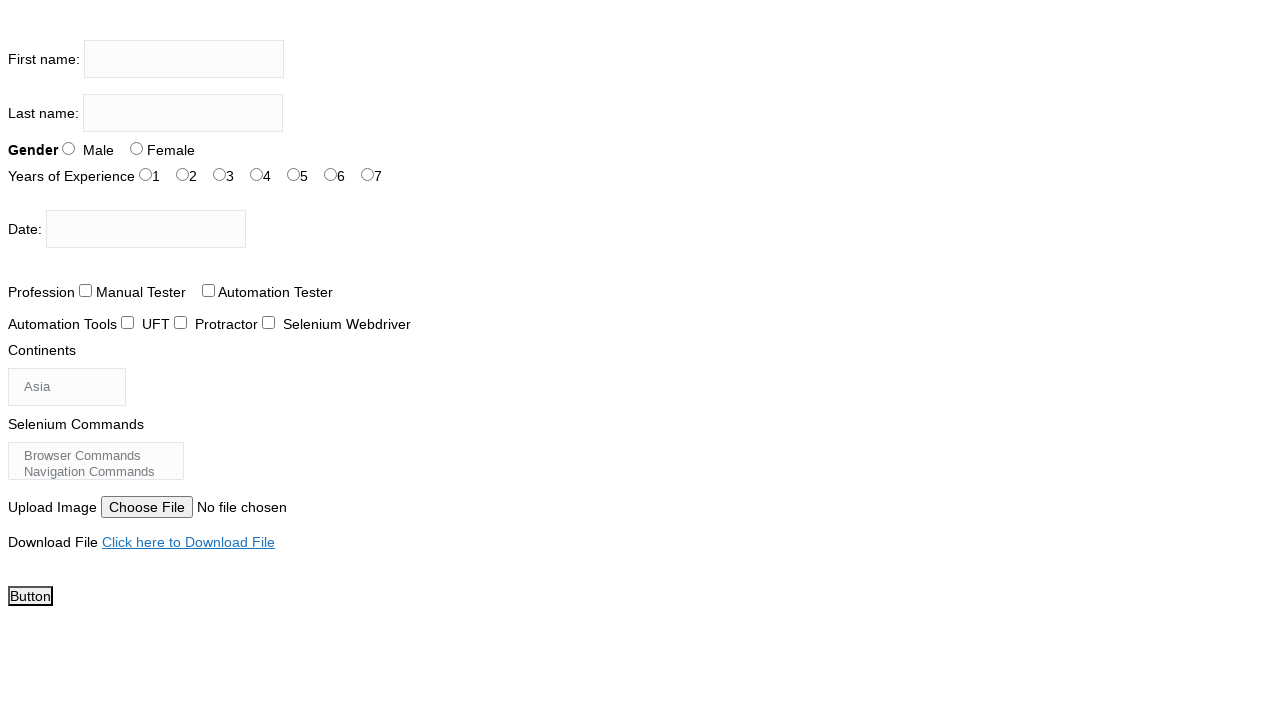

Located the first name input field
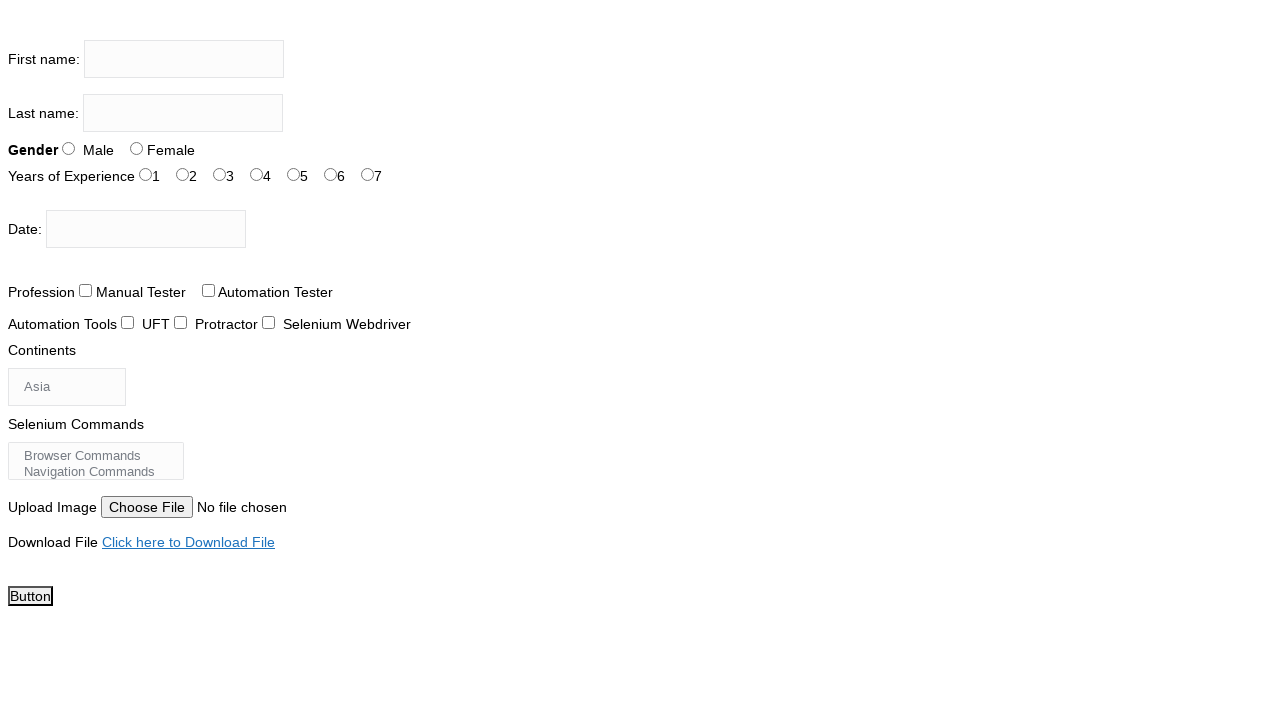

Pressed SHIFT key down
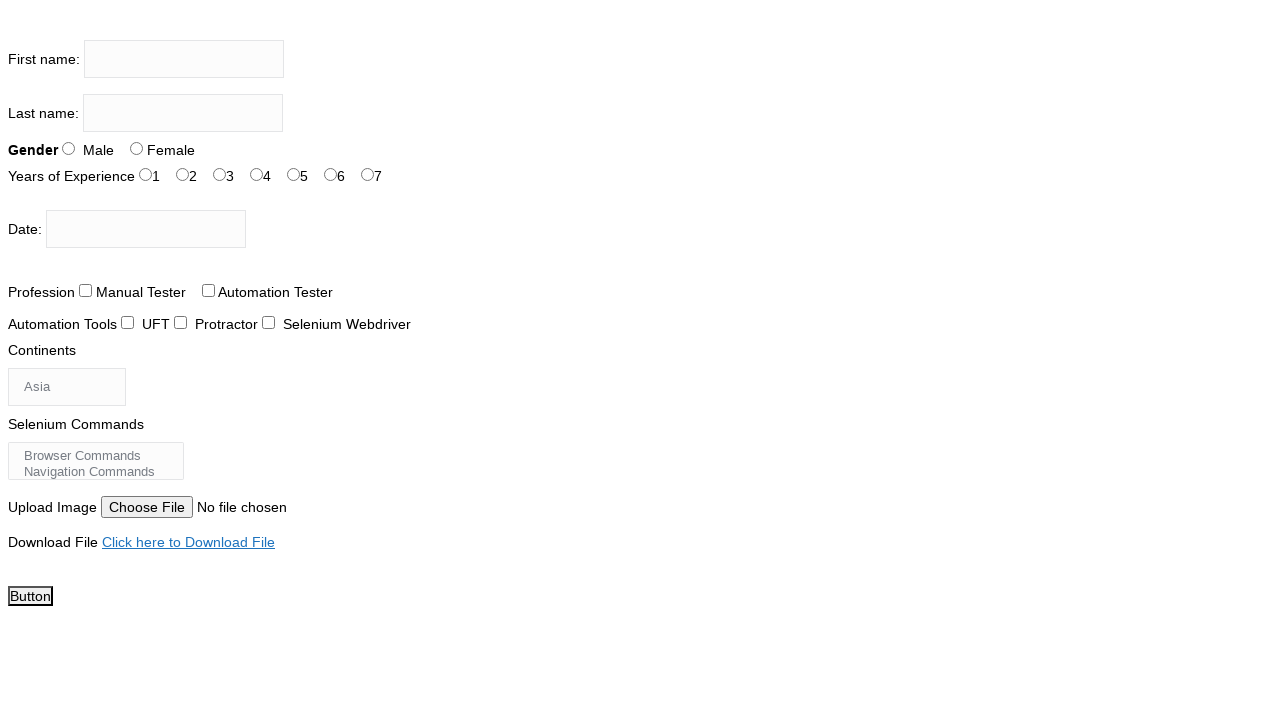

Filled first name field with 'VANDANA' using SHIFT key on input[name='firstname']
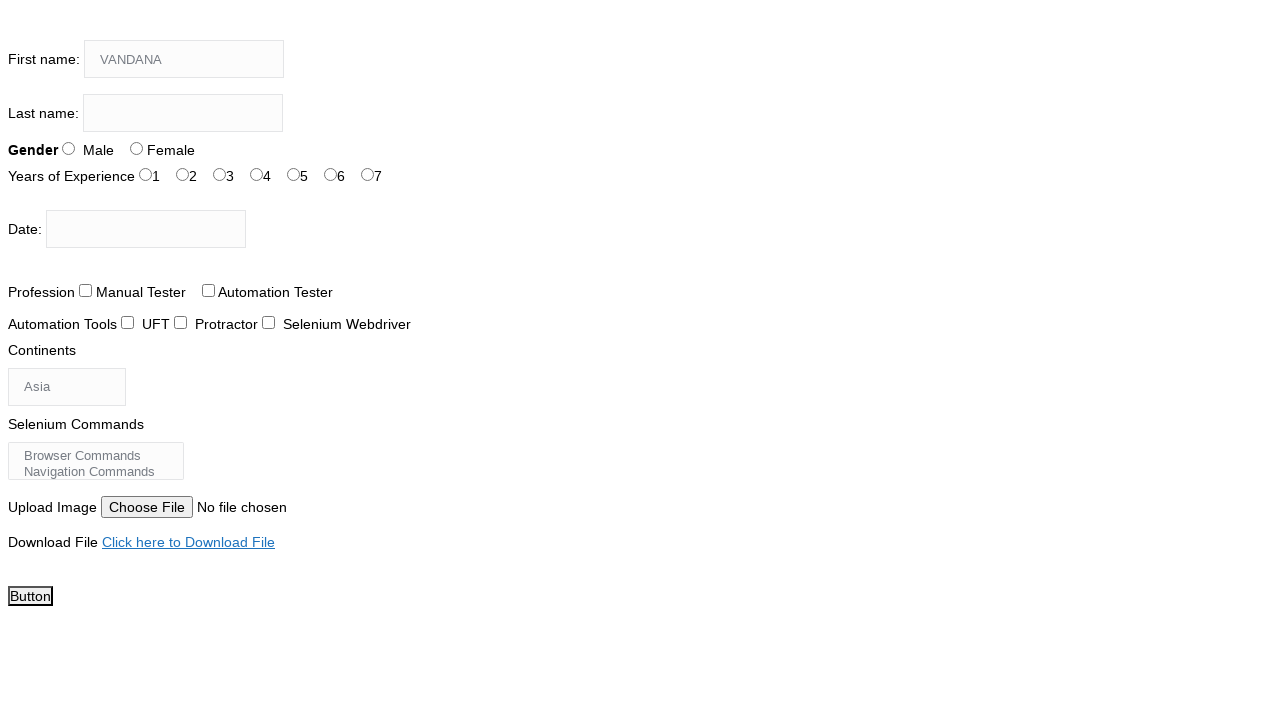

Released SHIFT key
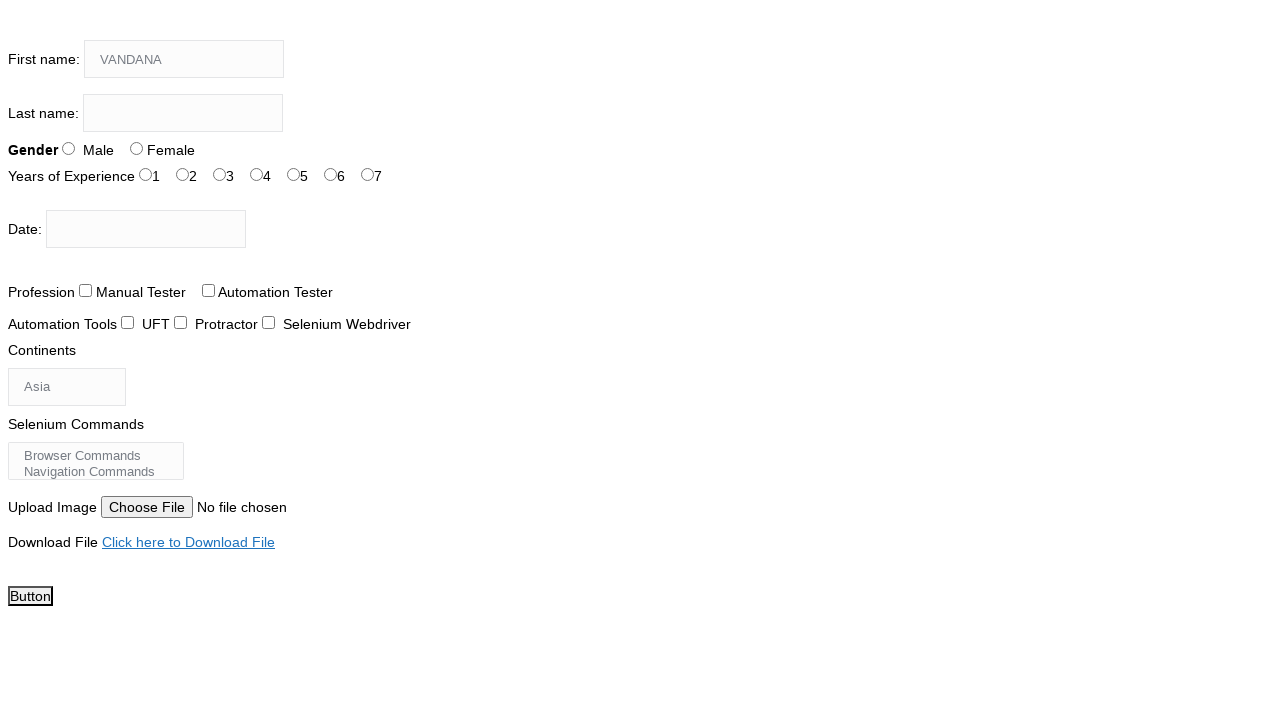

Right-clicked on first name field to open context menu at (184, 59) on input[name='firstname']
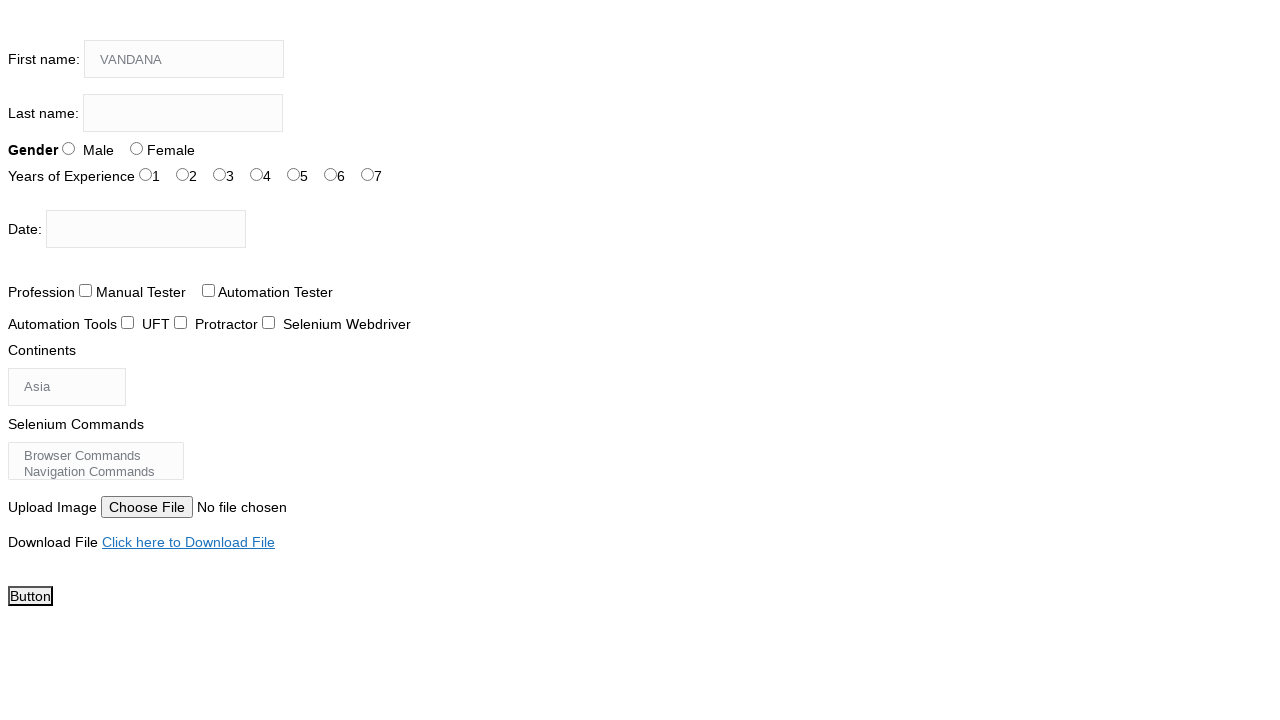

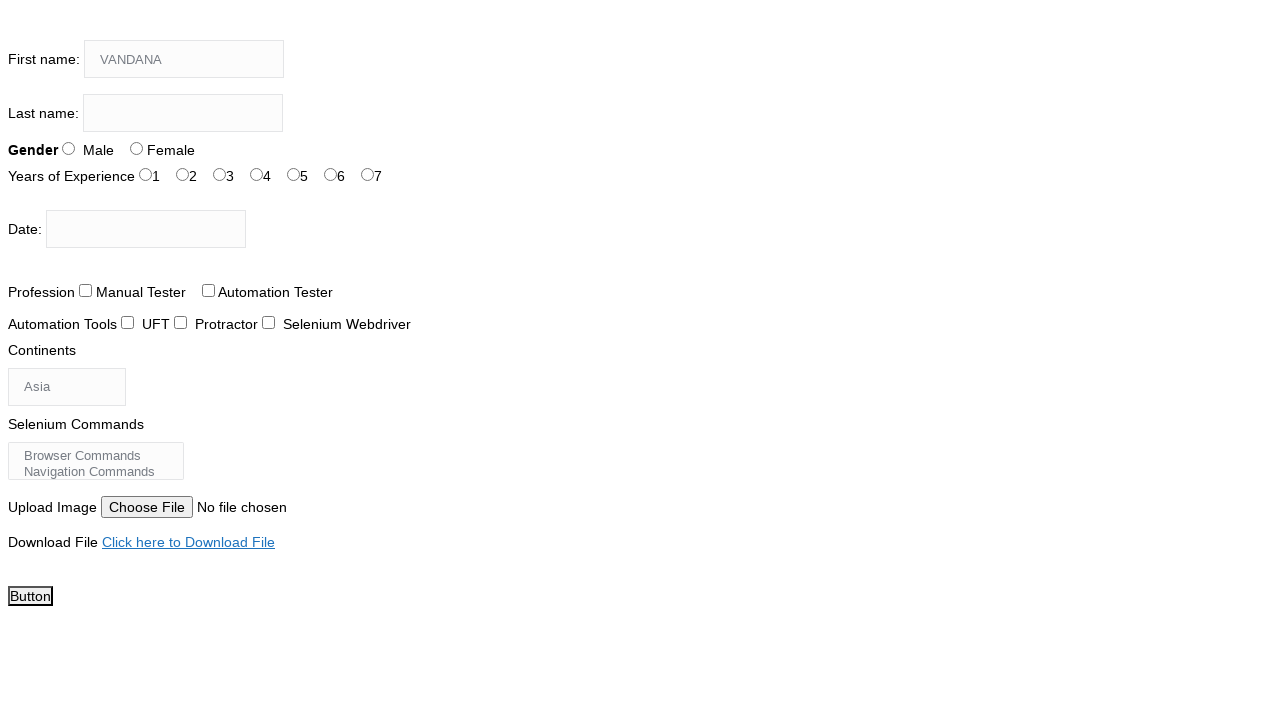